Tests iframe functionality by navigating to the frames demo page and switching to the first iframe to access its content.

Starting URL: https://demoqa.com/frames

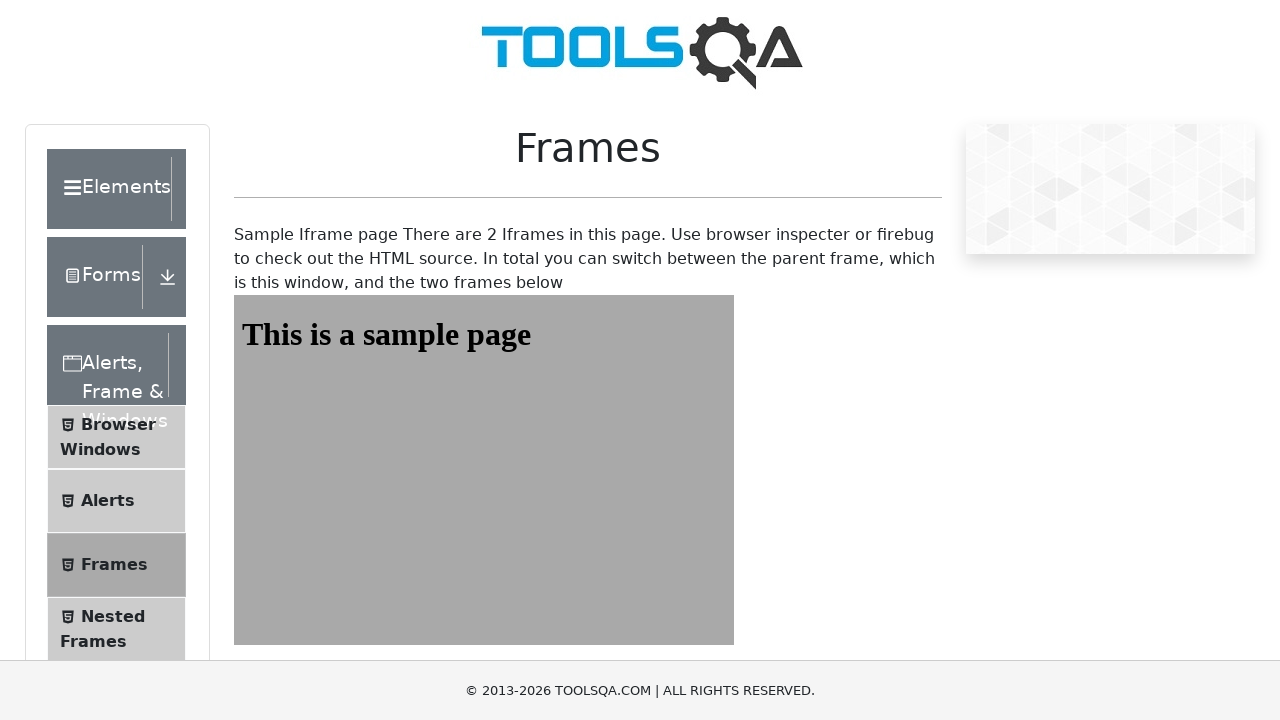

Navigated to the frames demo page
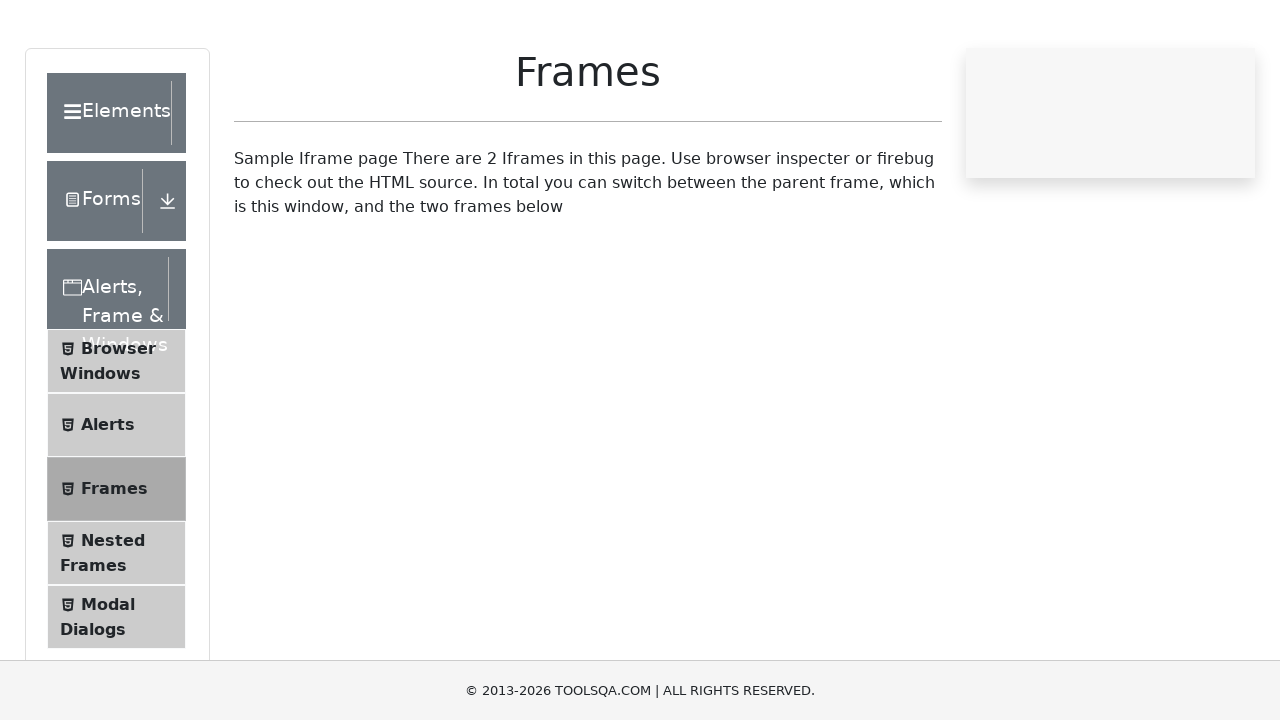

Located the first iframe on the page
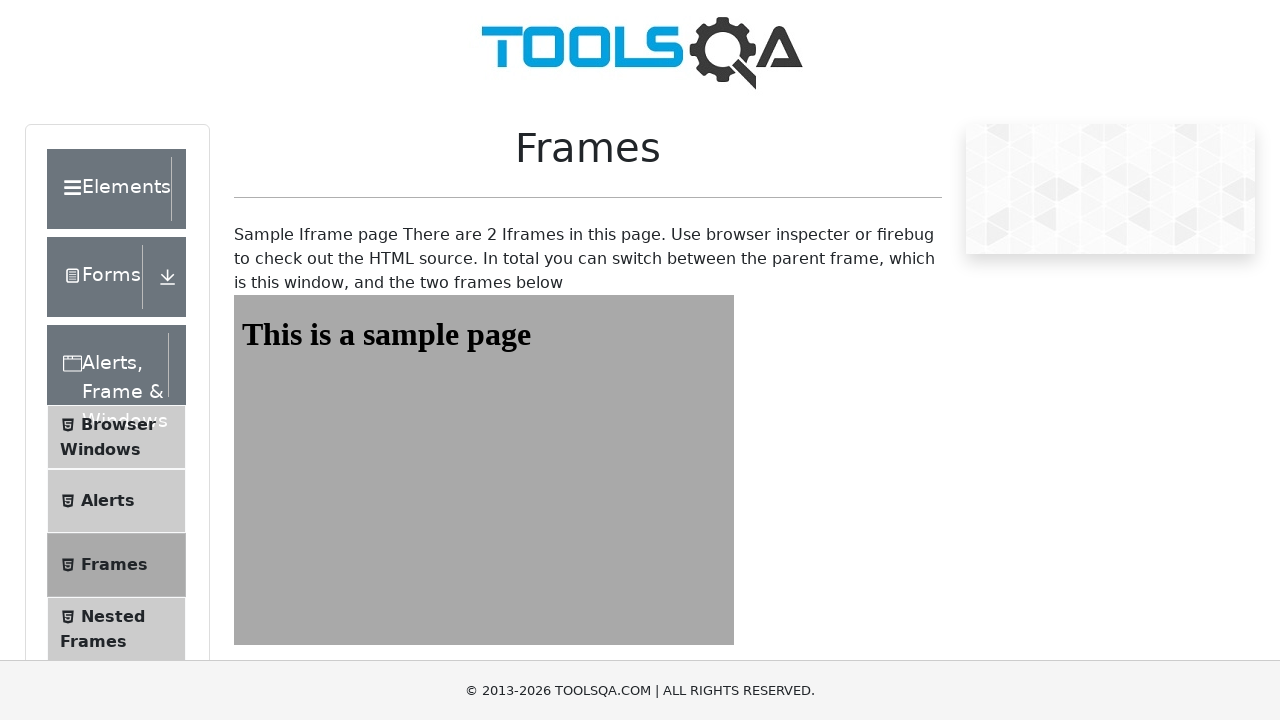

Waited for the iframe body content to load
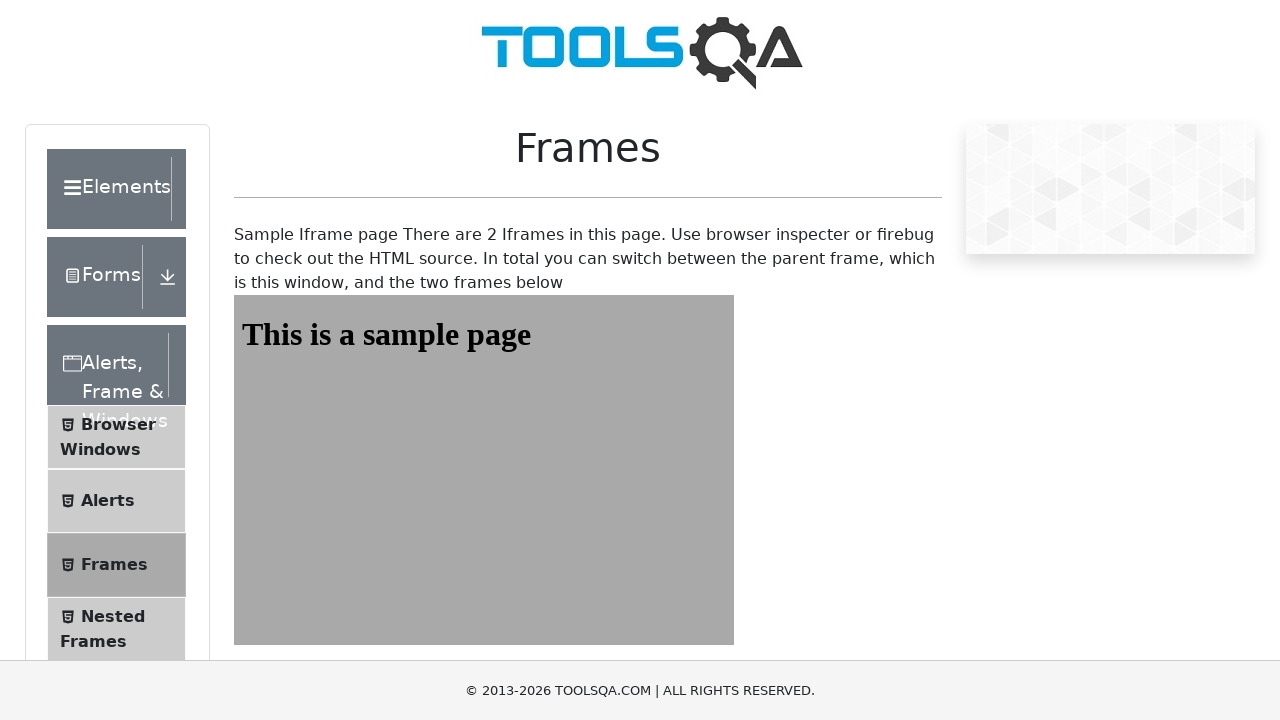

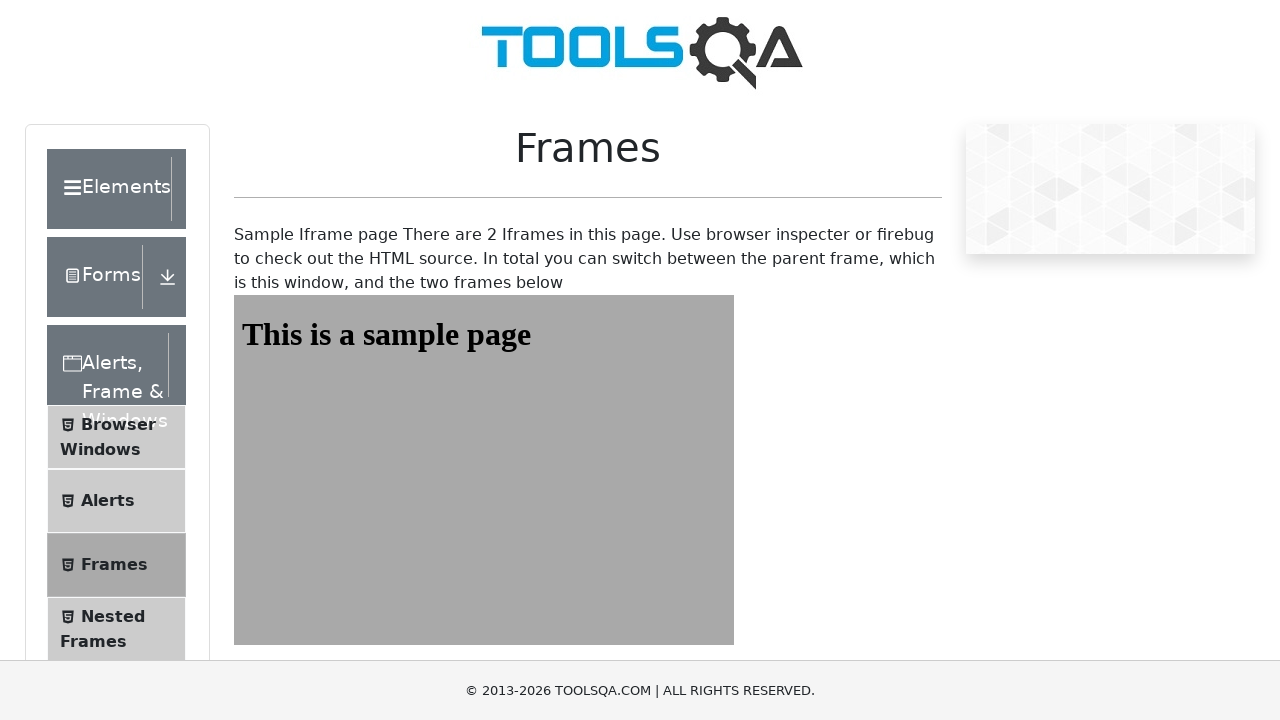